Navigates to sky.pro website and retrieves the page title

Starting URL: https://sky.pro

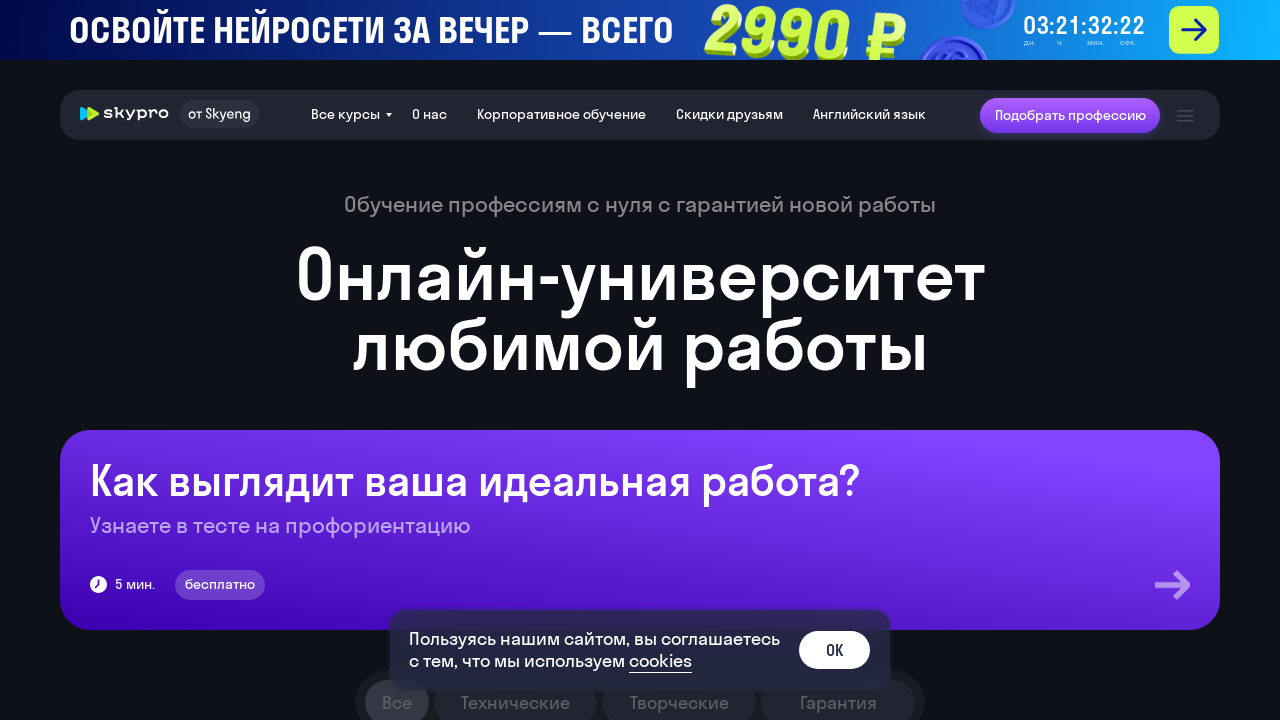

Waited for page DOM content to load
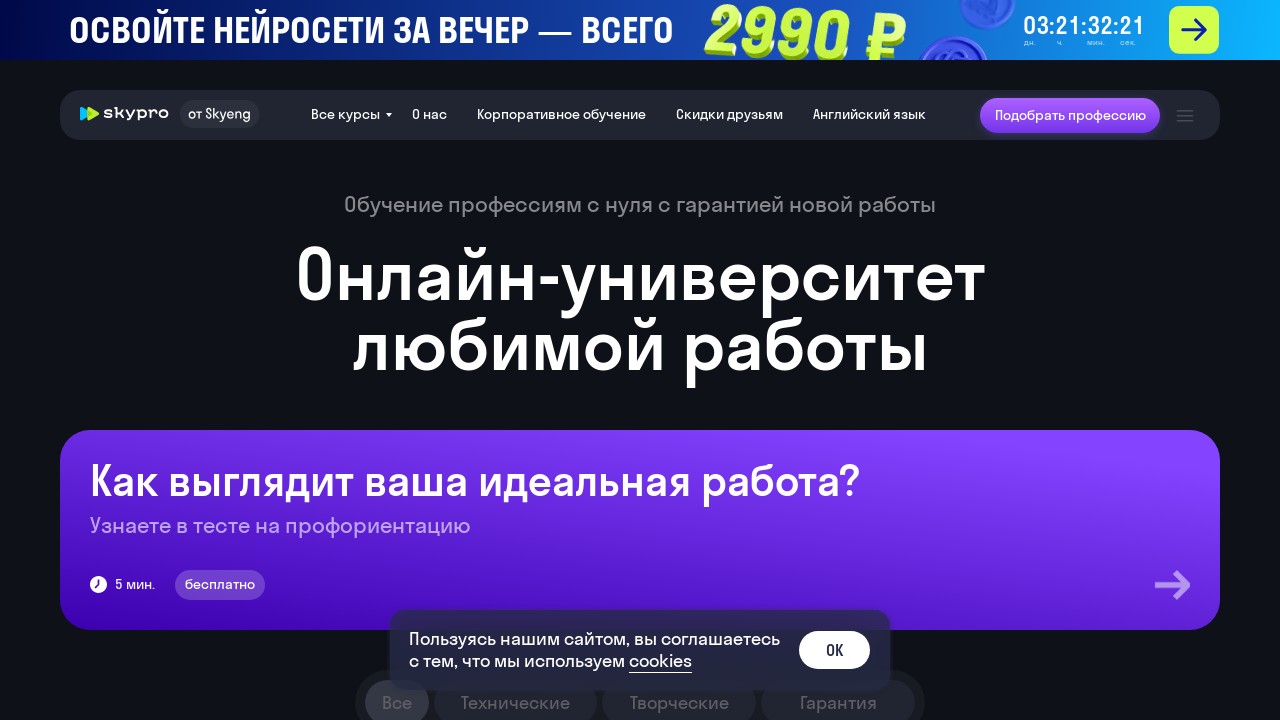

Retrieved page title: Обучение профессиям в онлайн-школе IT-профессий - образовательная платформа Skypro
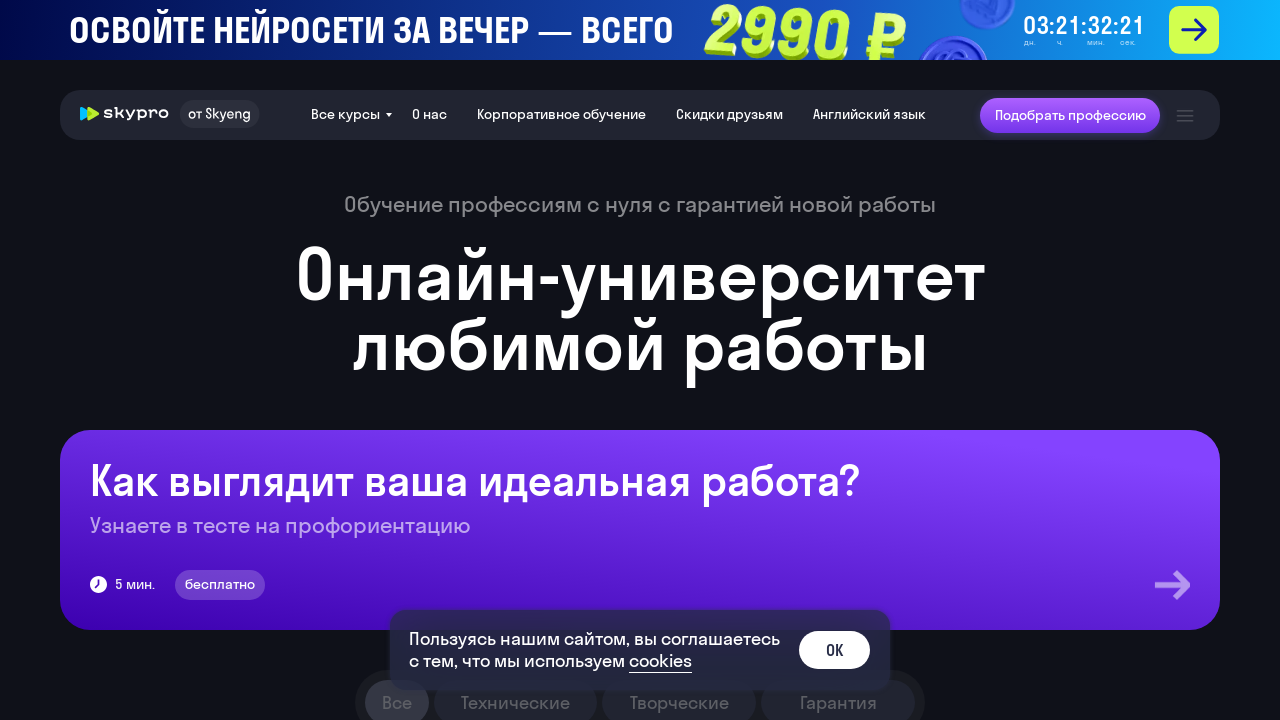

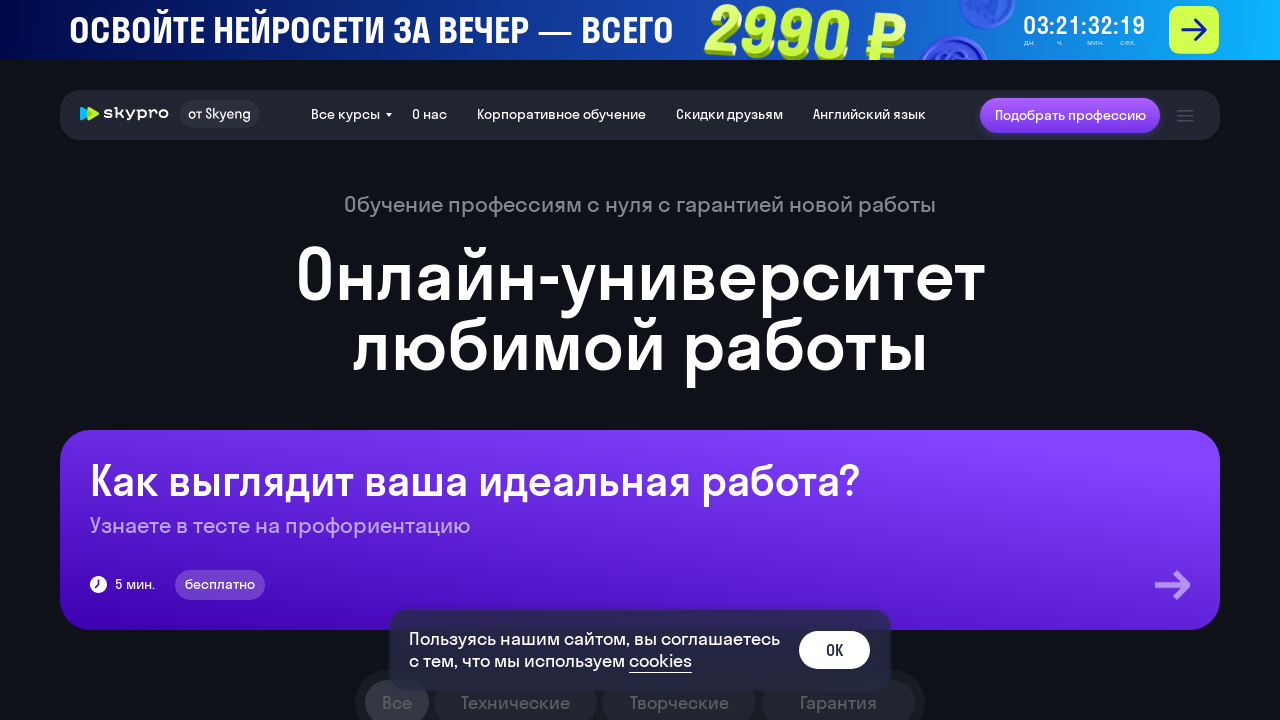